Tests form interactions on a demo page by clearing and filling a text input field, clicking a result button, and selecting a checkbox.

Starting URL: https://kristinek.github.io/site/examples/actions

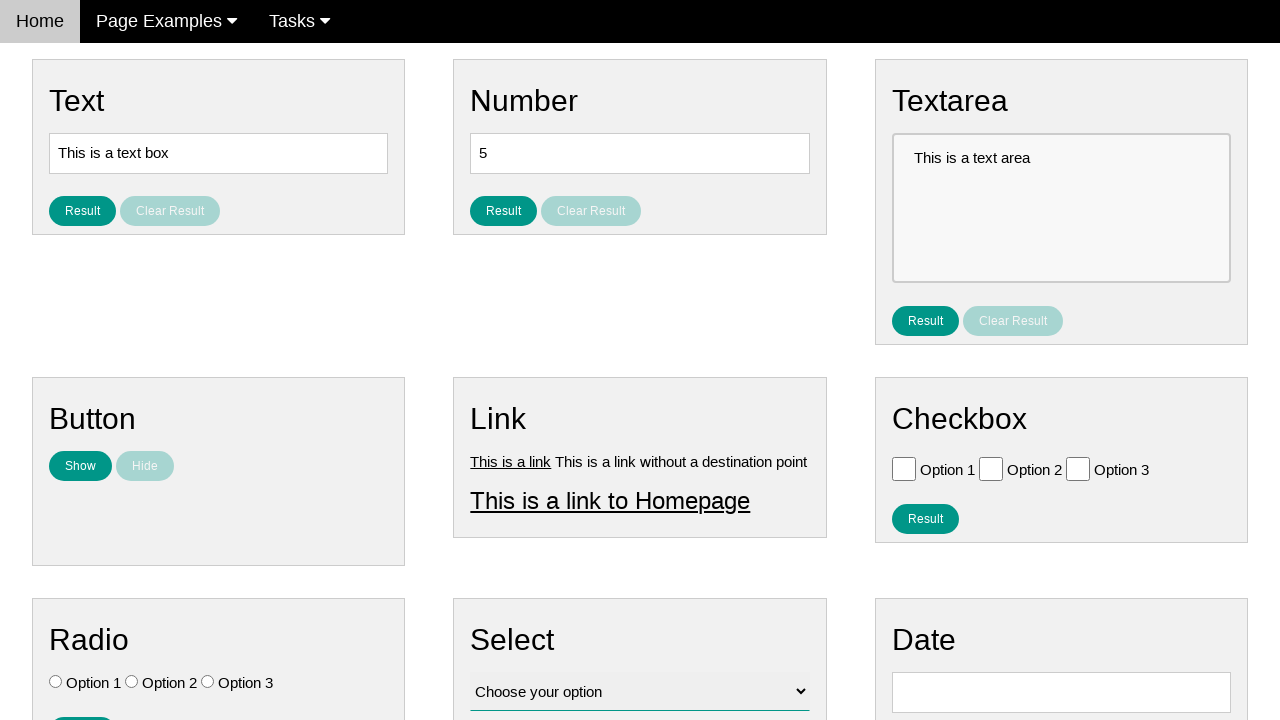

Cleared the text input field on #text
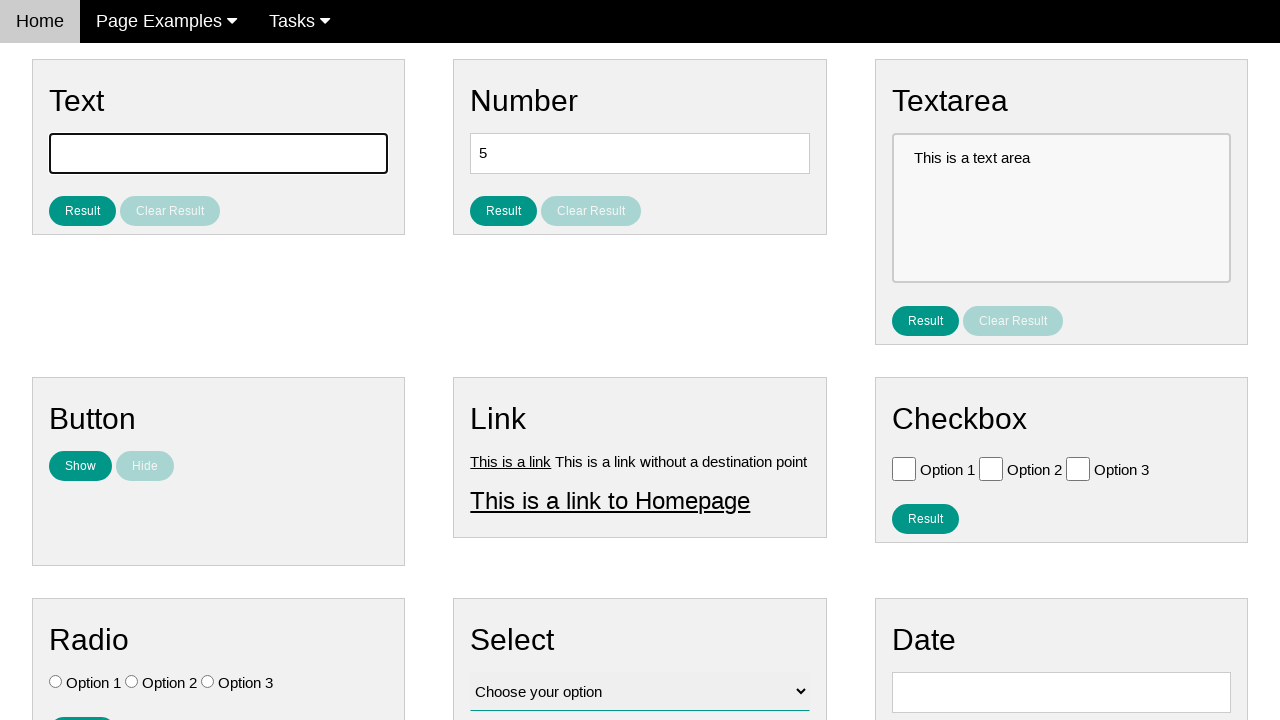

Filled text input field with 'Hello world!' on #text
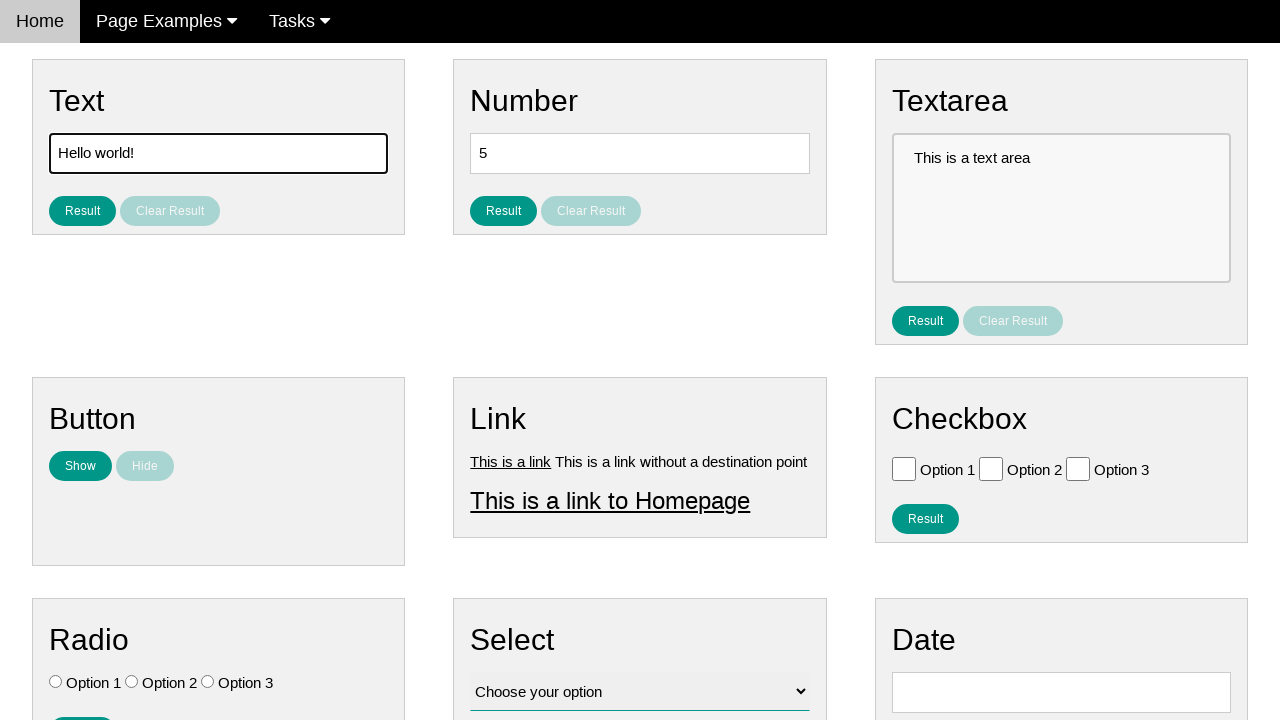

Clicked the result button at (82, 211) on #result_button_text
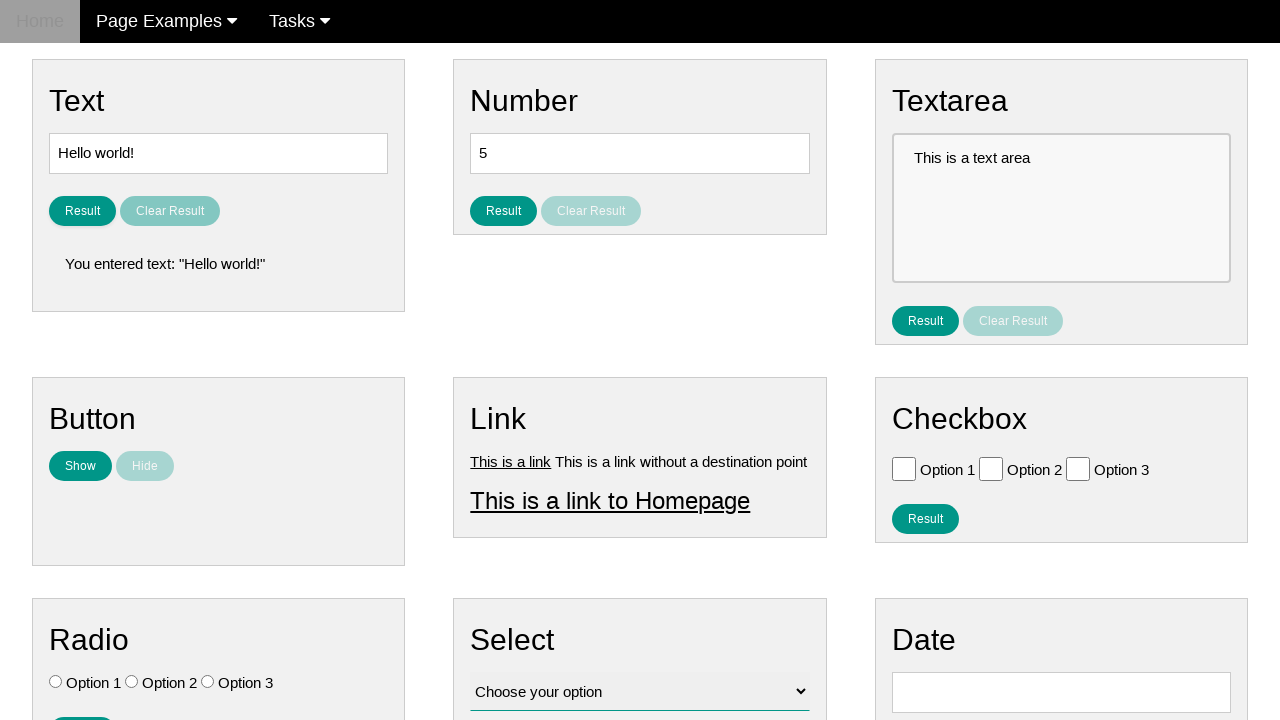

Clicked the checkbox at (904, 468) on #vfb-6-0
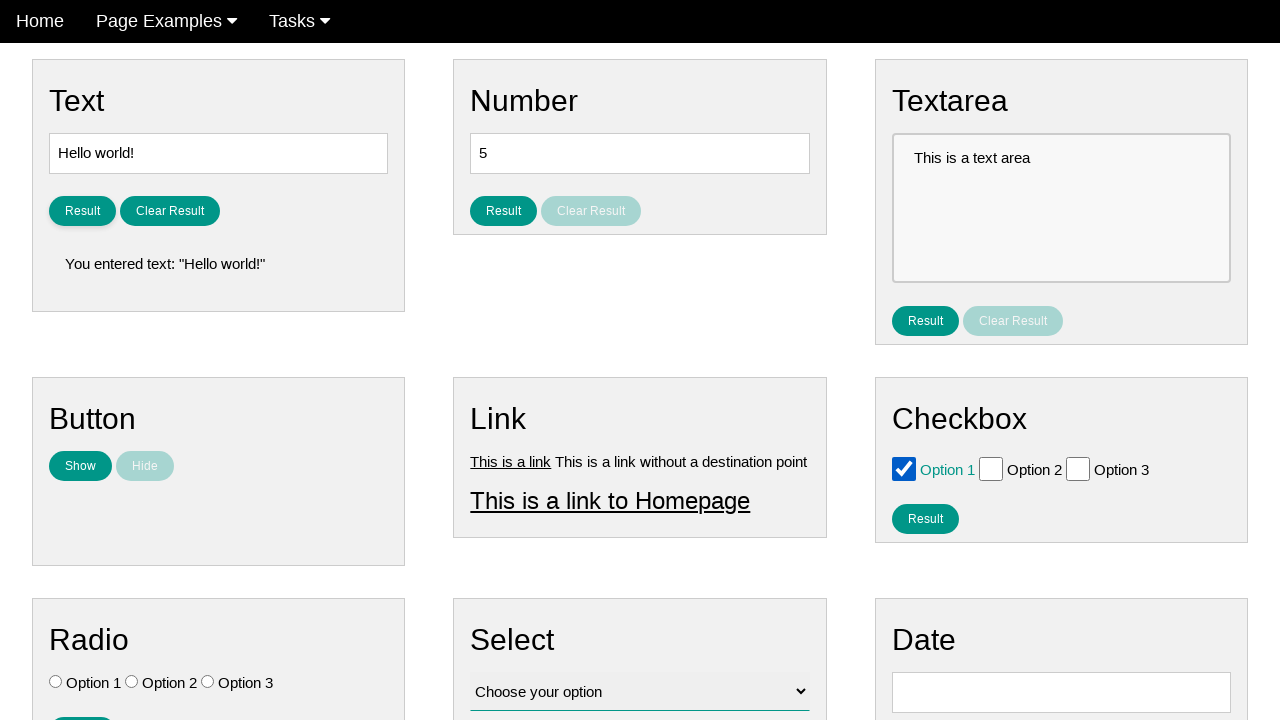

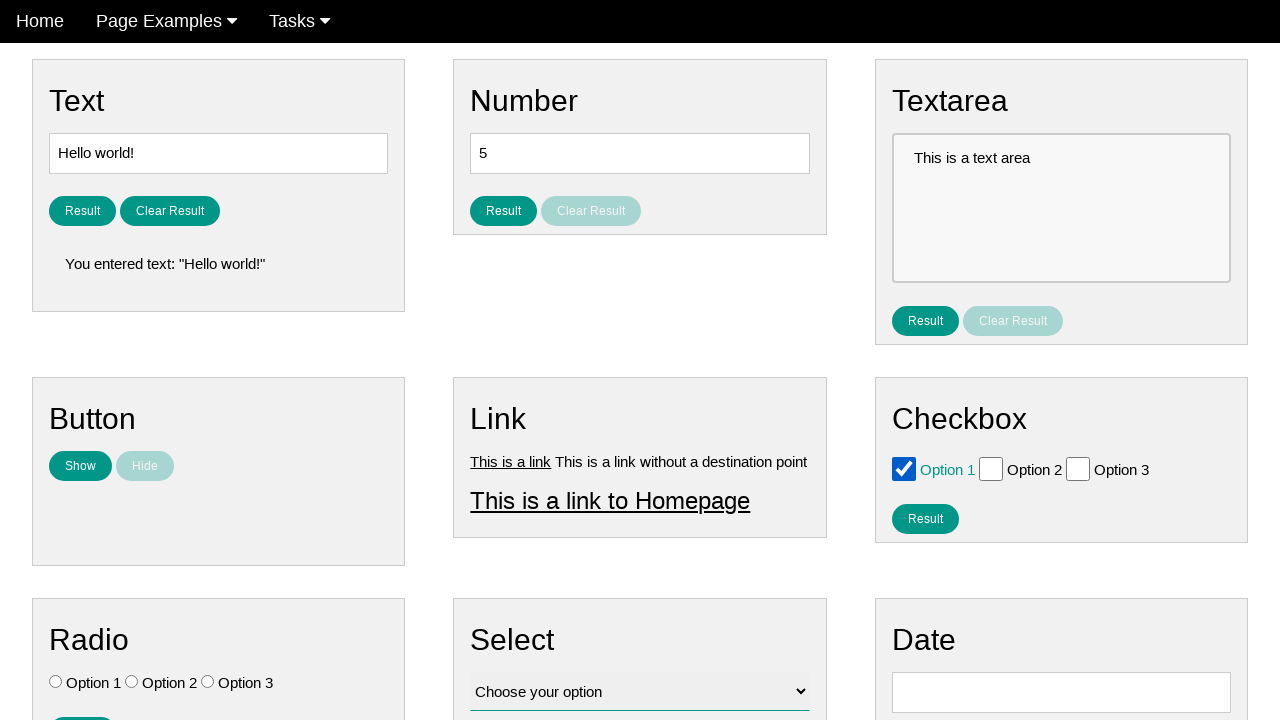